Tests a Fixed Deposit calculator by entering deposit amount, period, and interest rate, then selecting period type from dropdown and calculating maturity amount

Starting URL: https://vindeep.com/Calculators/FDCalc.aspx

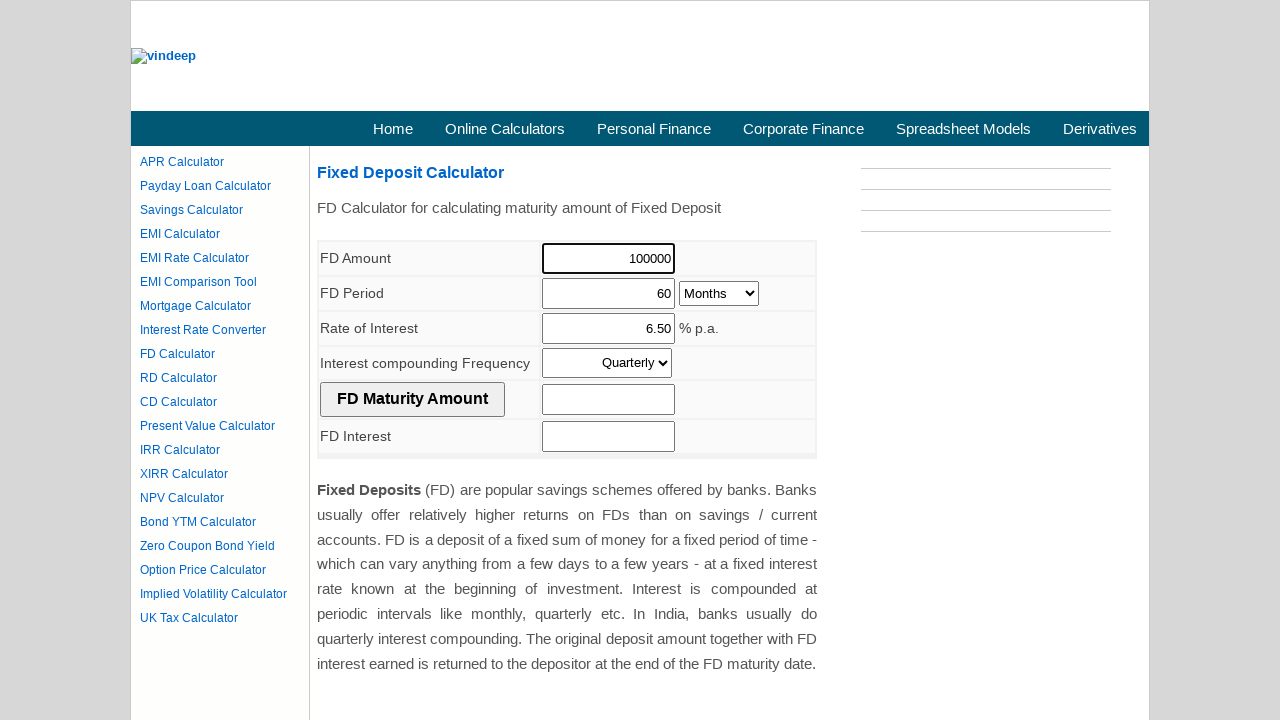

Cleared FD amount field on #ContentPlaceHolder1_cphCentre_FDAmount
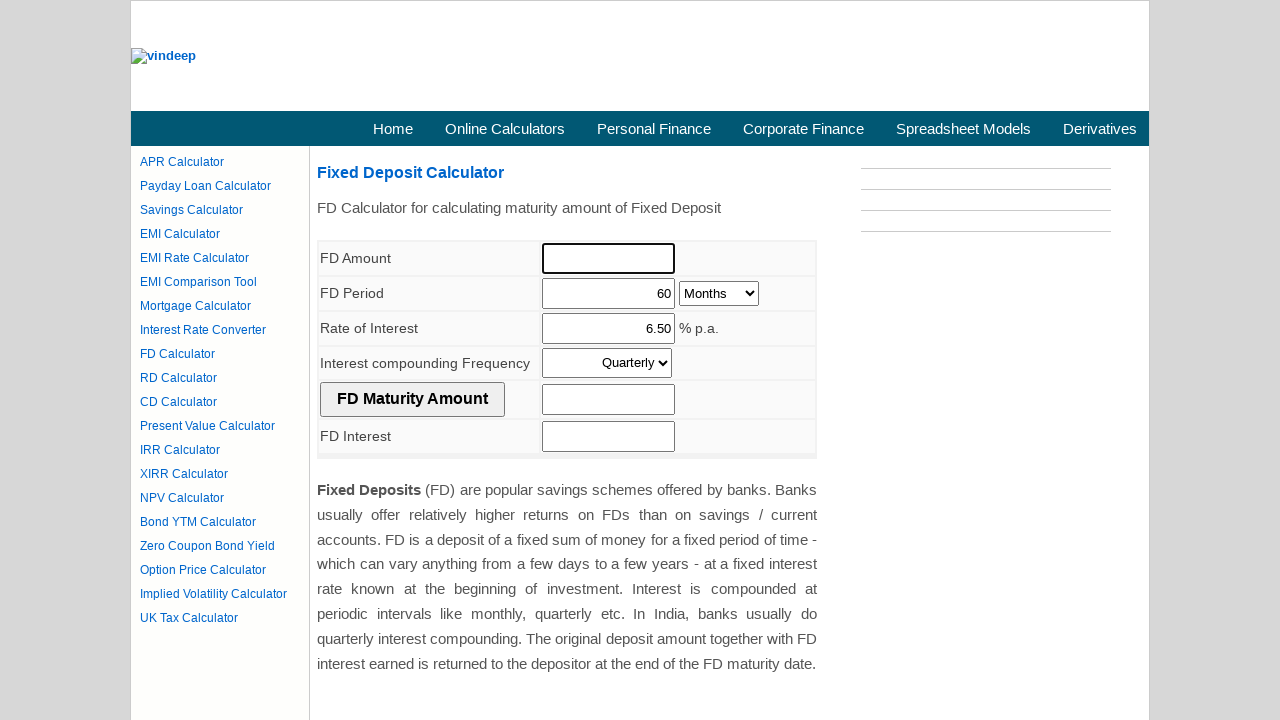

Filled FD amount field with 200000 on #ContentPlaceHolder1_cphCentre_FDAmount
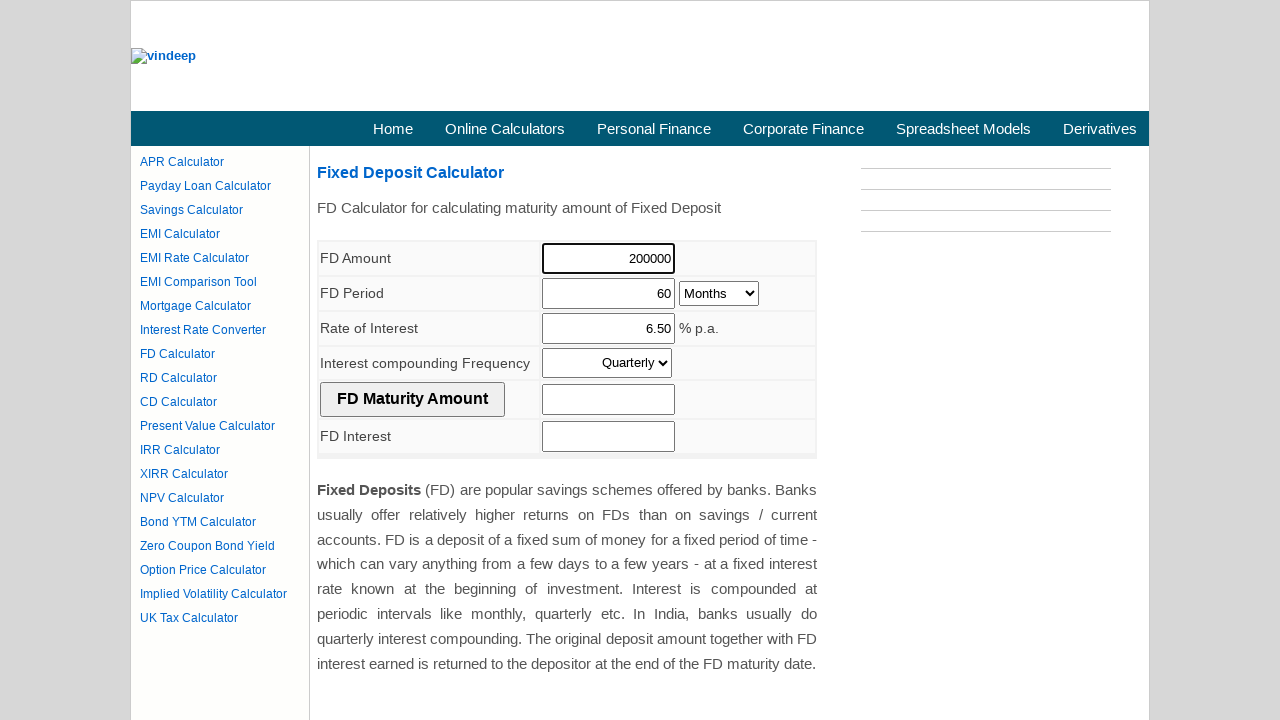

Cleared period field on #ContentPlaceHolder1_cphCentre_Period
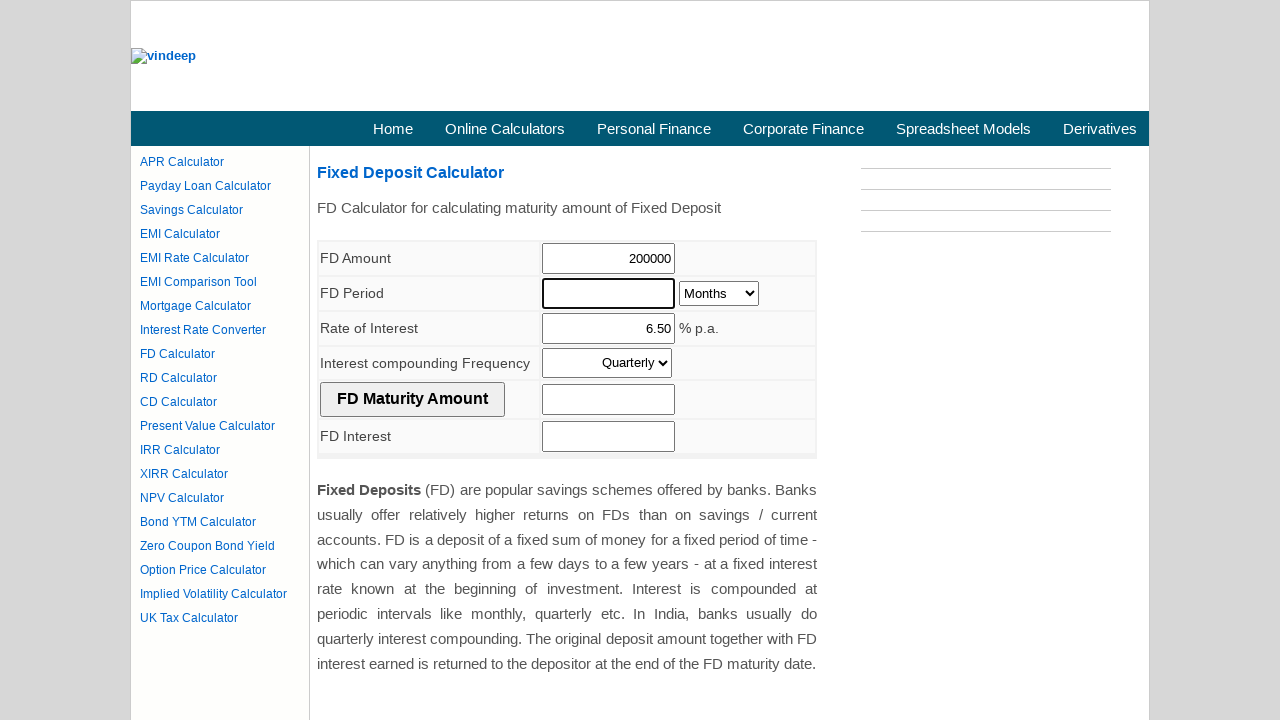

Filled period field with 70 on #ContentPlaceHolder1_cphCentre_Period
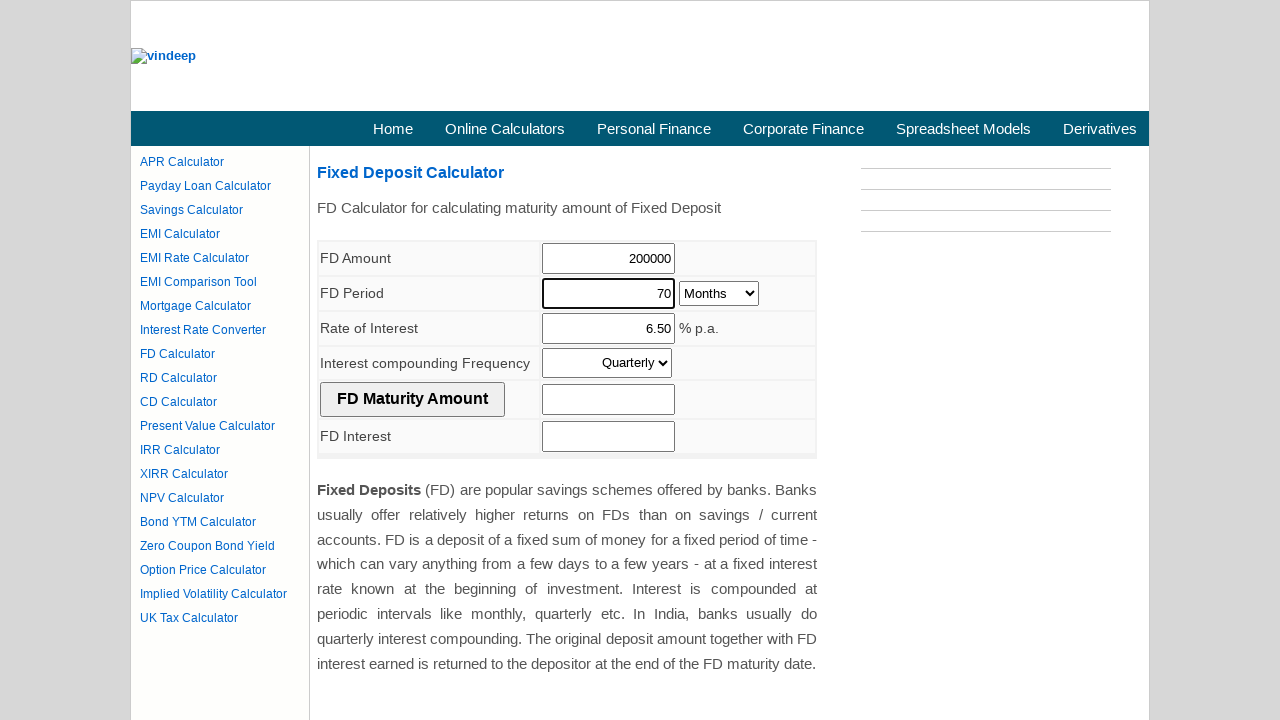

Selected 'Days' from period dropdown on #ContentPlaceHolder1_cphCentre_PeriodDropDown
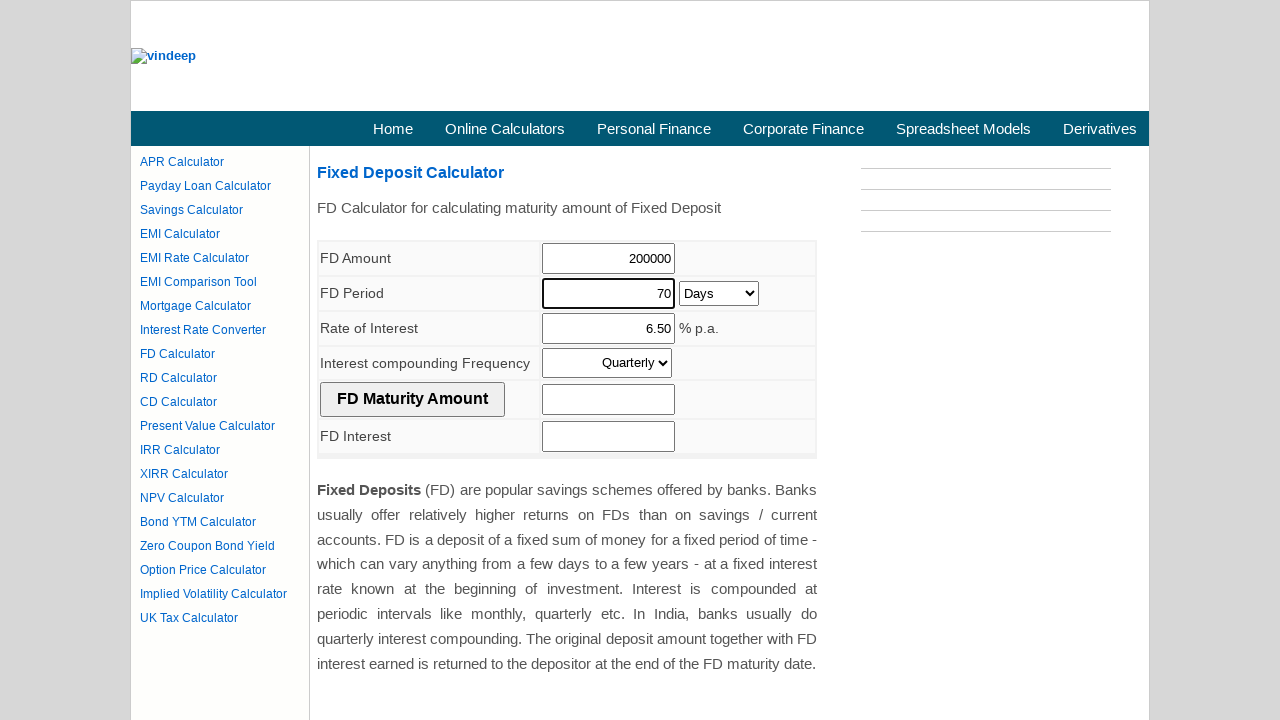

Cleared interest rate field on #ContentPlaceHolder1_cphCentre_InterestRate
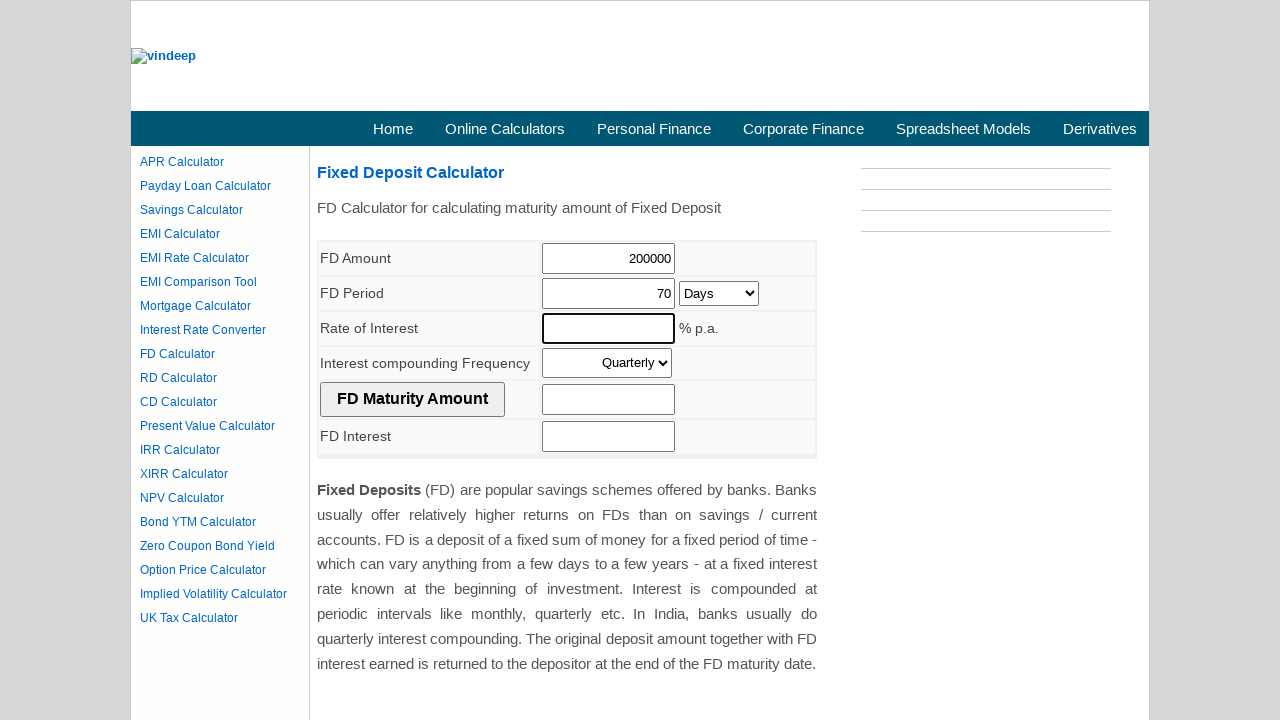

Filled interest rate field with 5.40 on #ContentPlaceHolder1_cphCentre_InterestRate
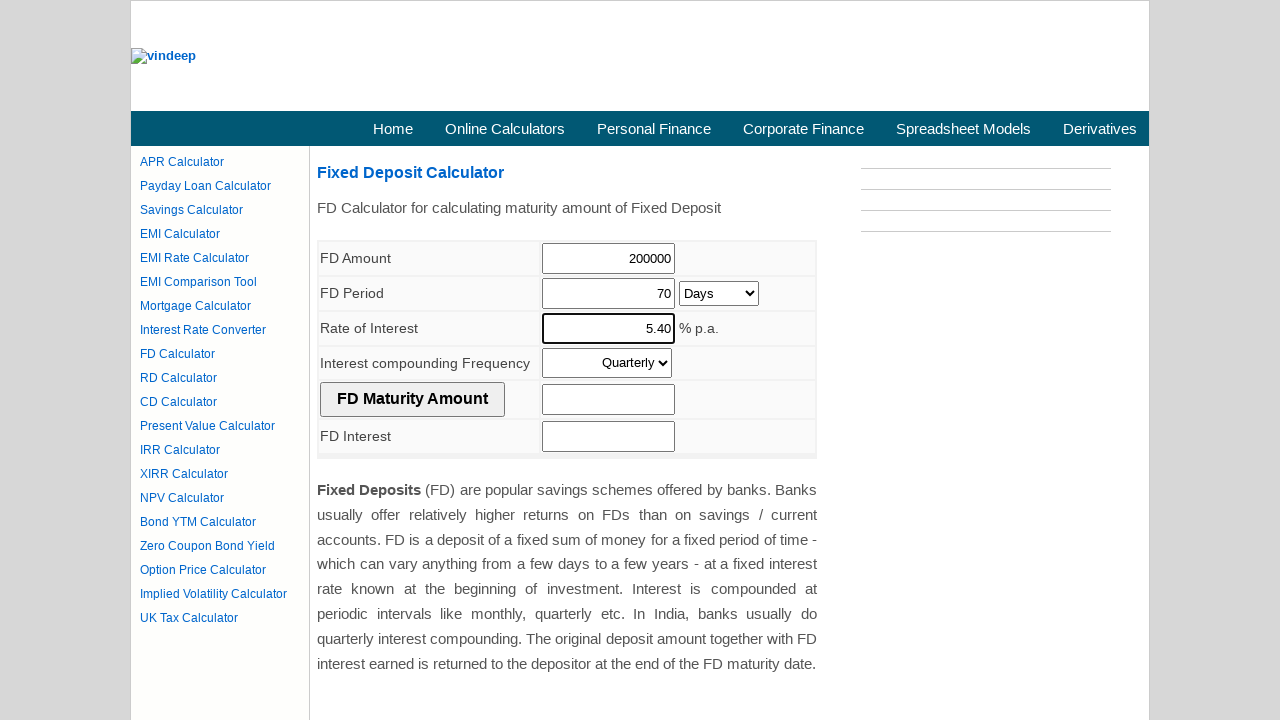

Clicked calculate button to compute maturity amount at (412, 399) on #ContentPlaceHolder1_cphCentre_btnFDMAmount
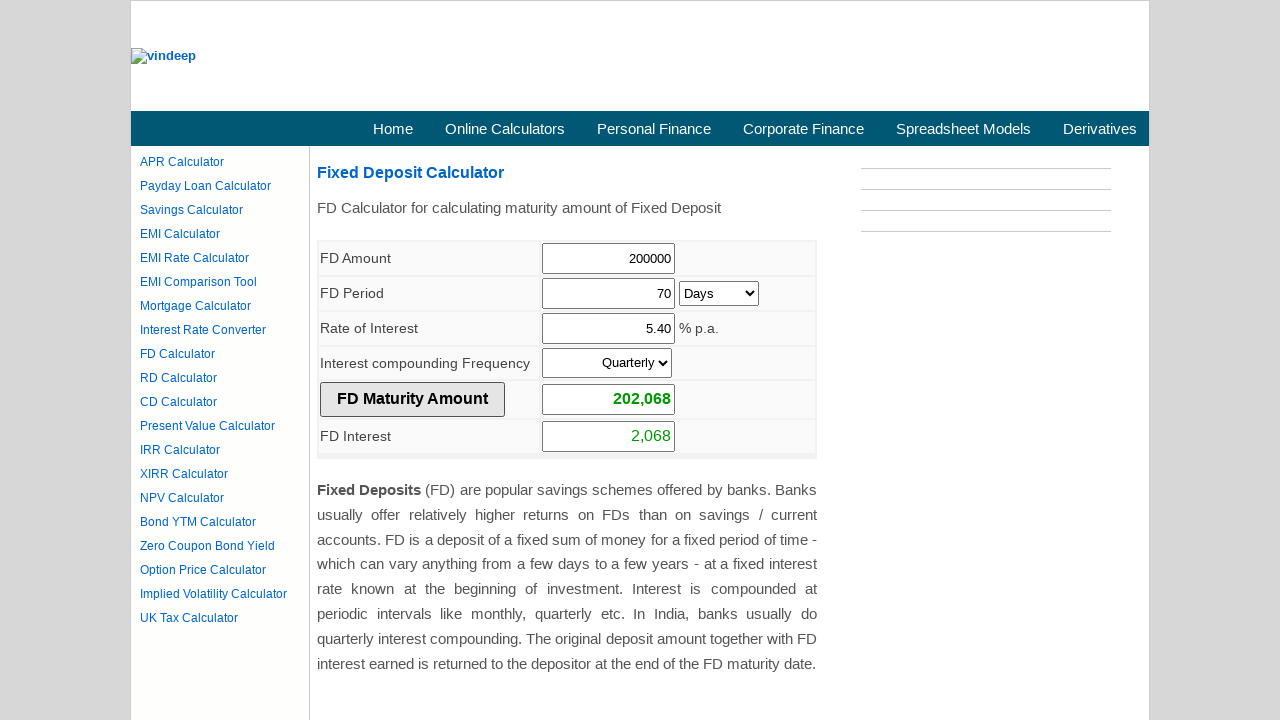

Waited 5 seconds for maturity amount calculation
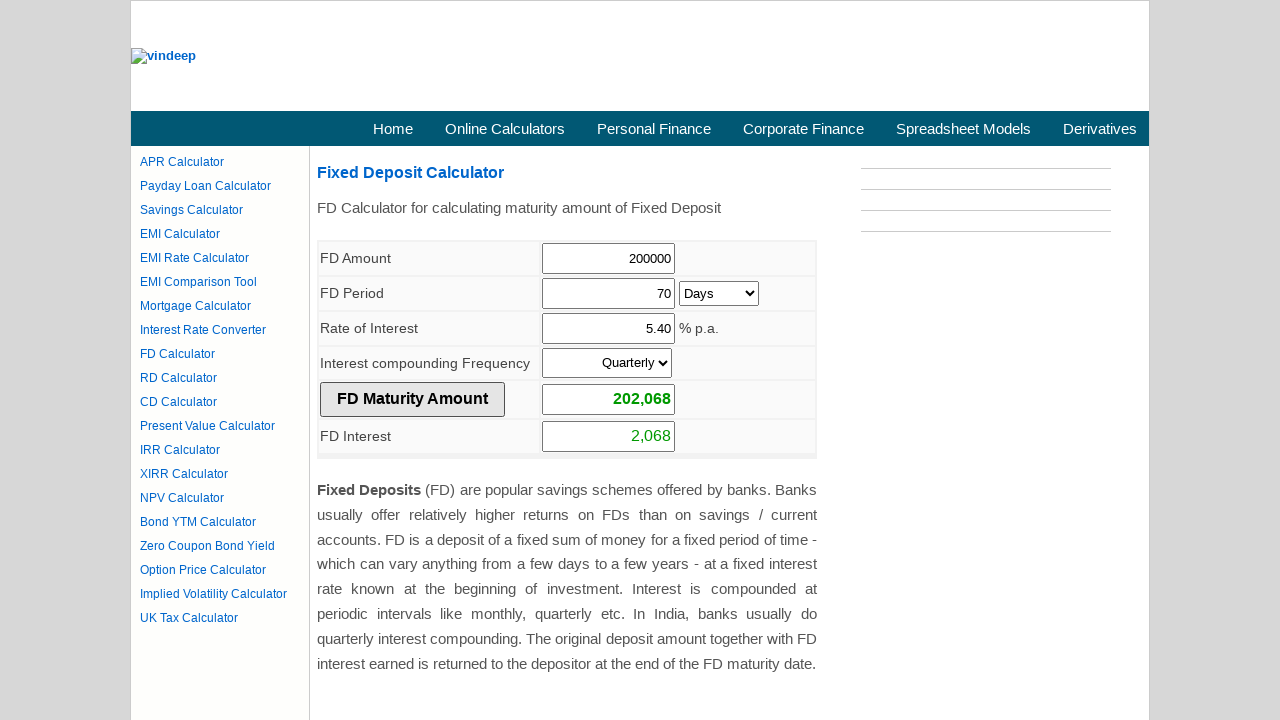

Verified maturity amount field is populated
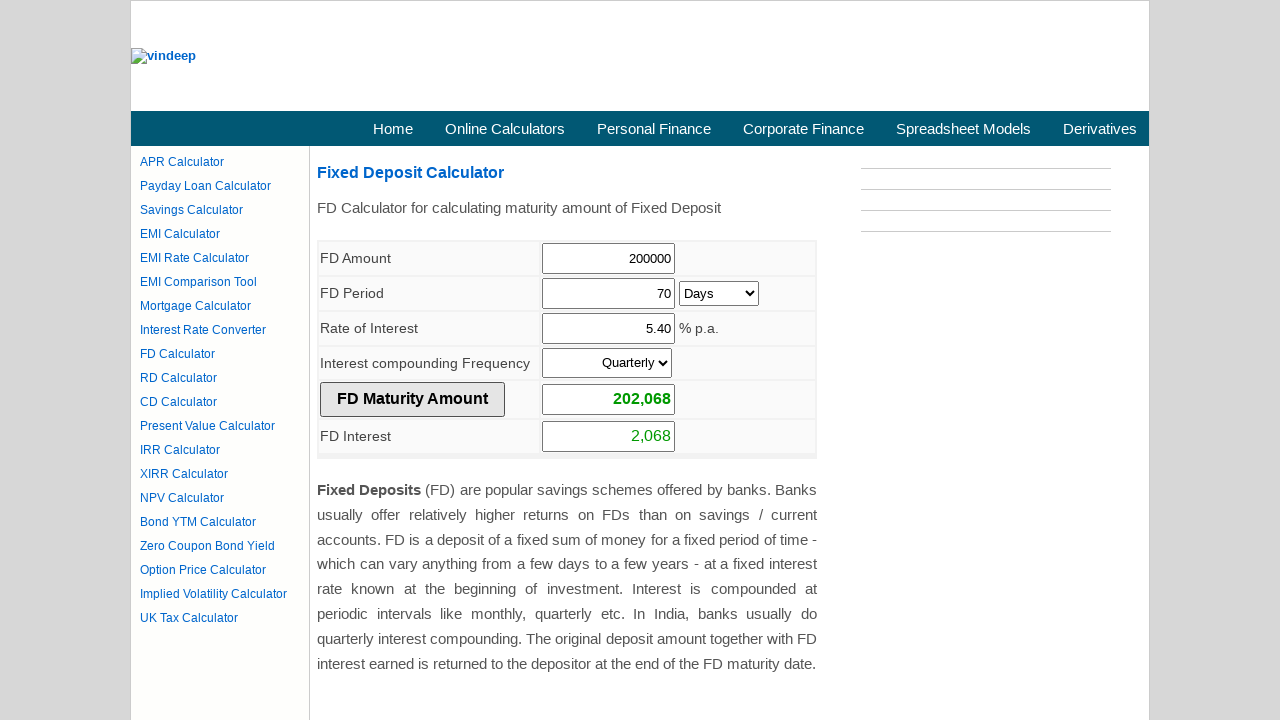

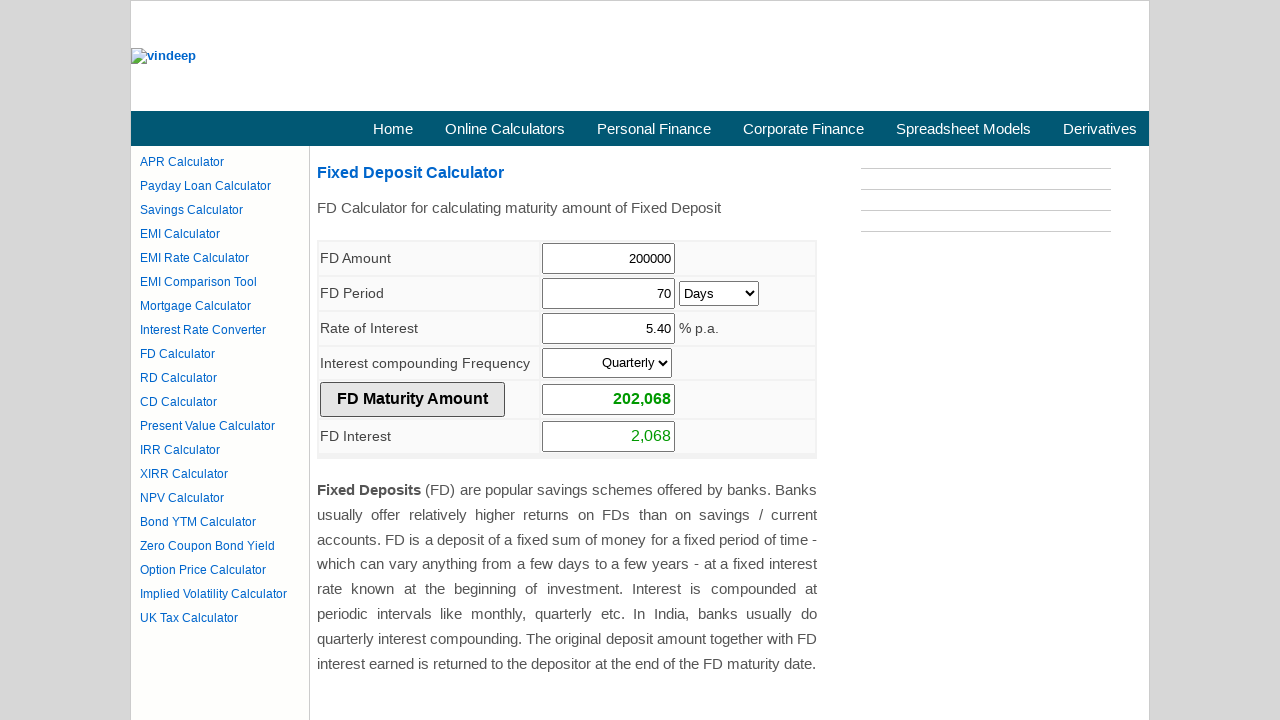